Tests that the world clock page loads successfully and verifies that the time table is displayed with rows of data.

Starting URL: https://www.timeanddate.com/worldclock/

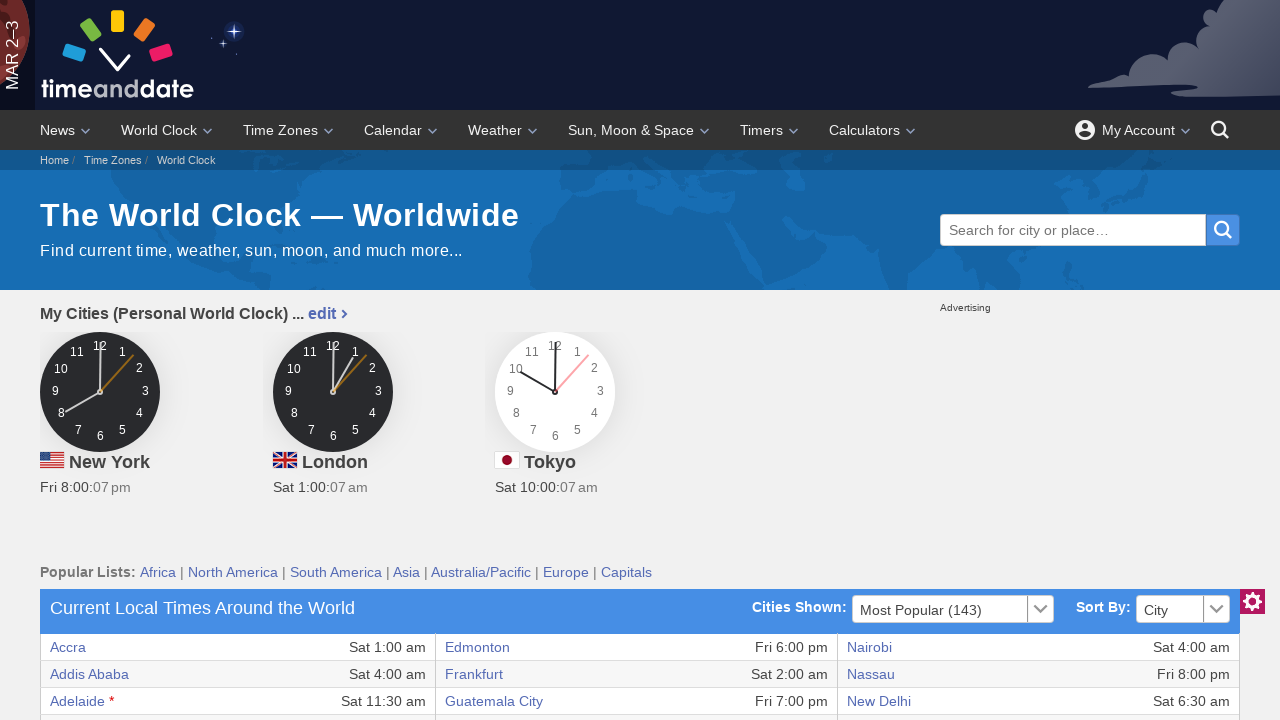

World clock table loaded and visible
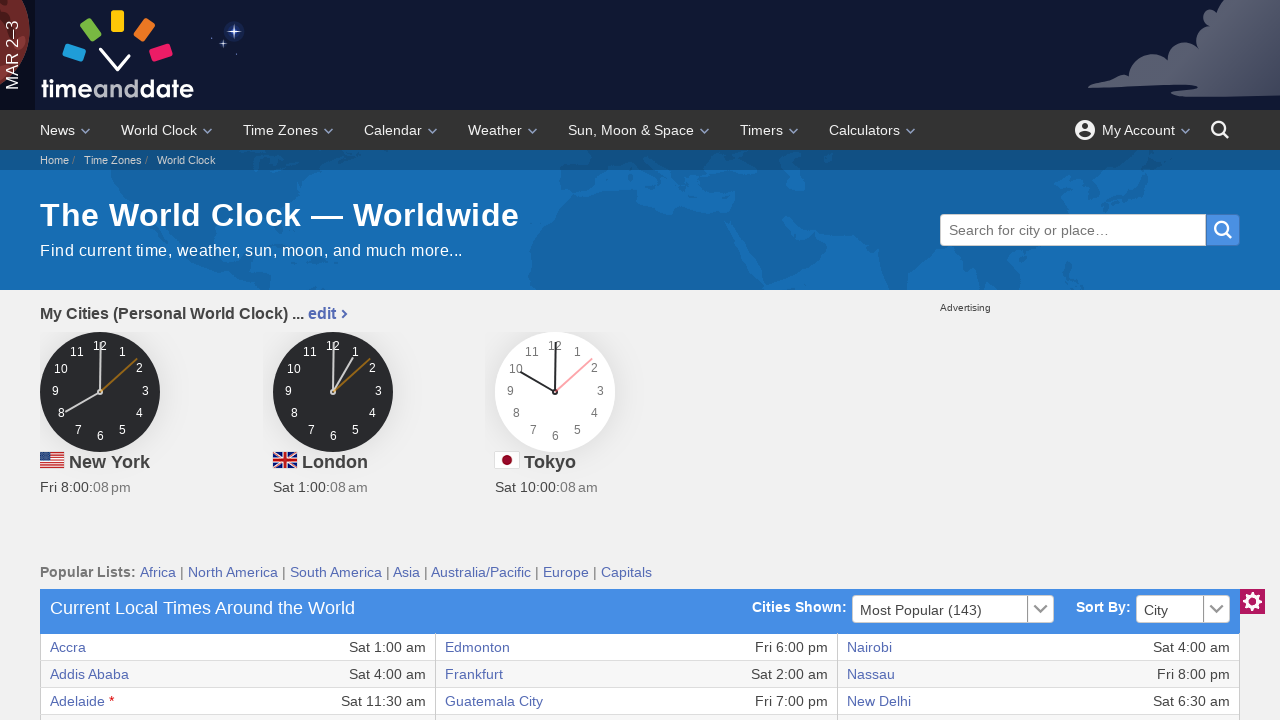

Located the world clock table element
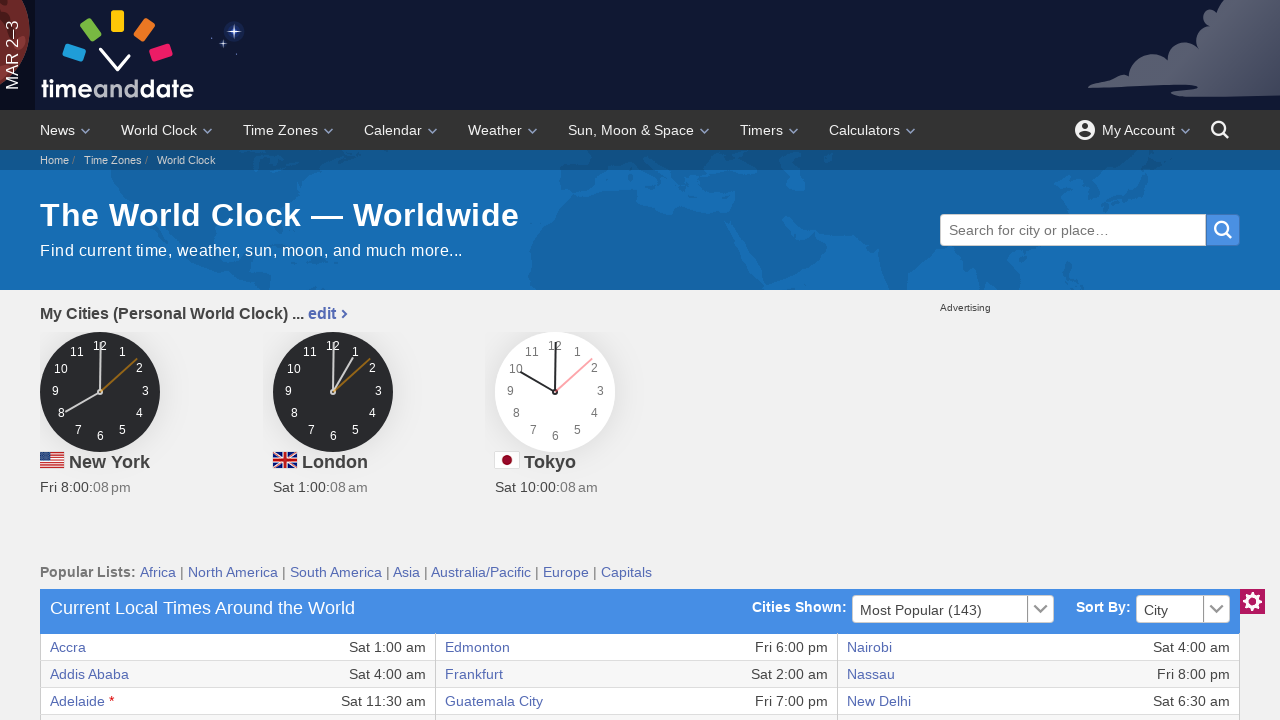

Located all table rows
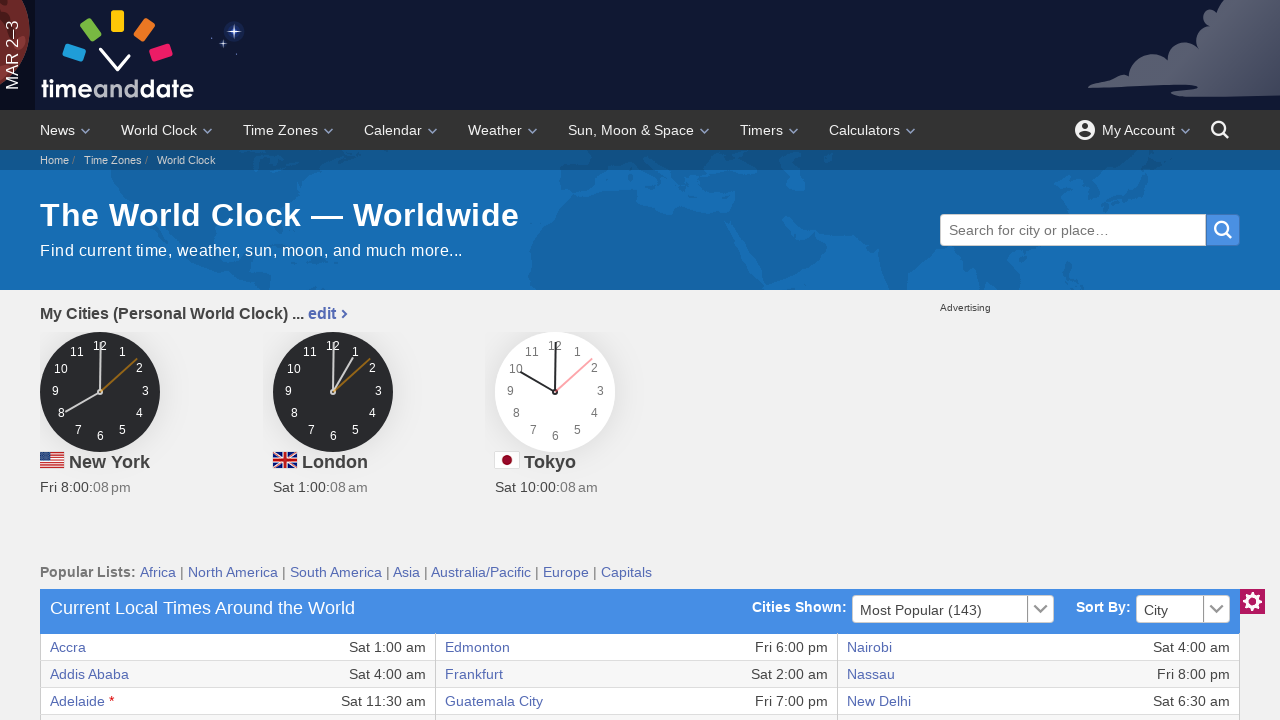

Verified table contains at least one row
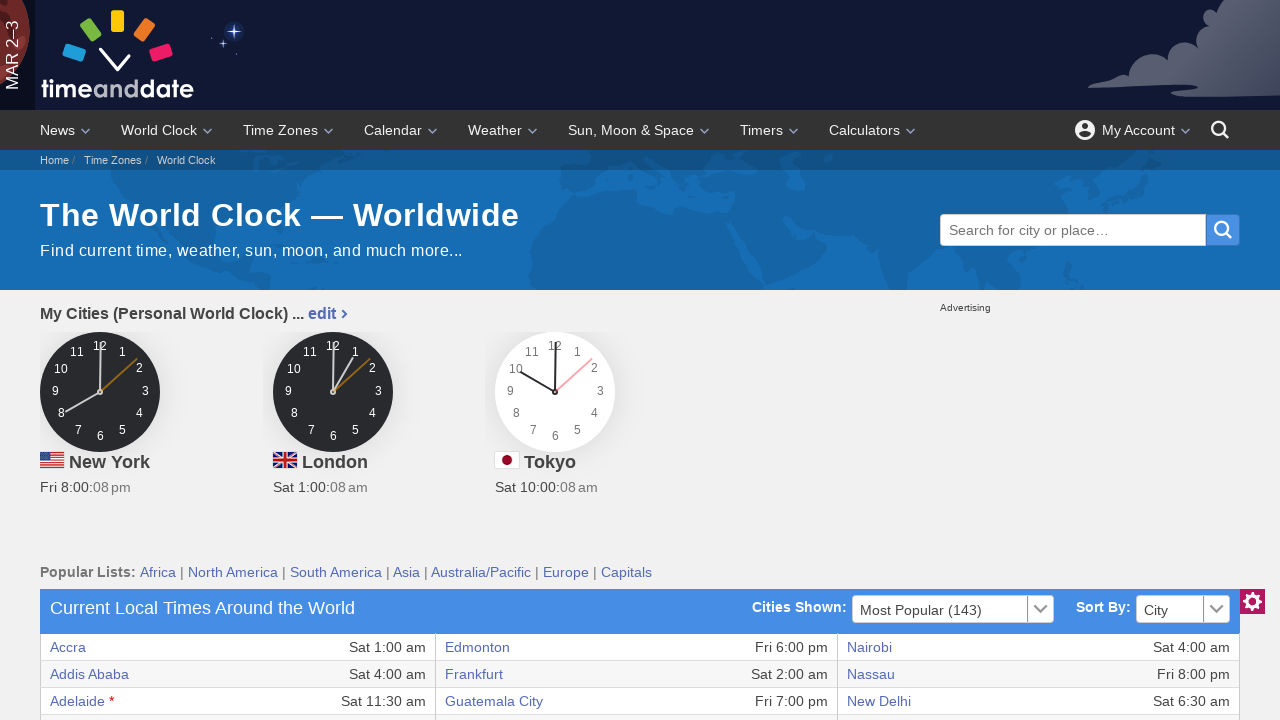

Located first data row (skipping header)
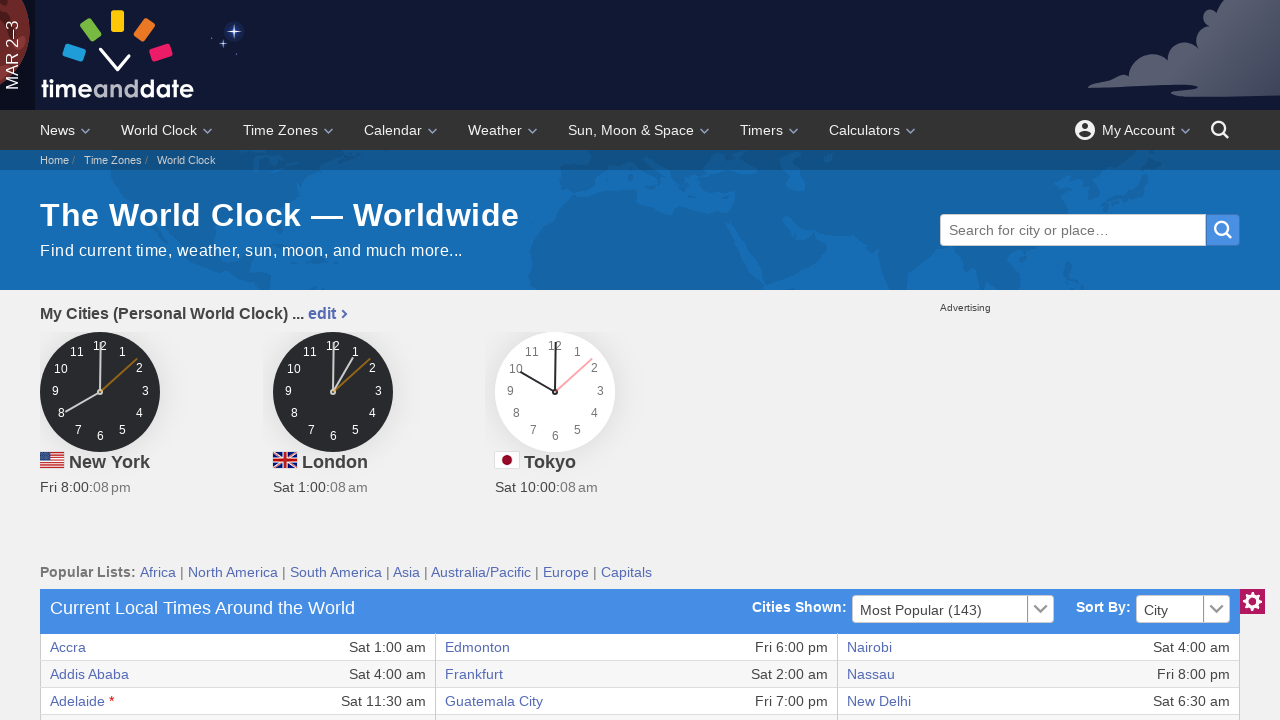

Located cells in first data row
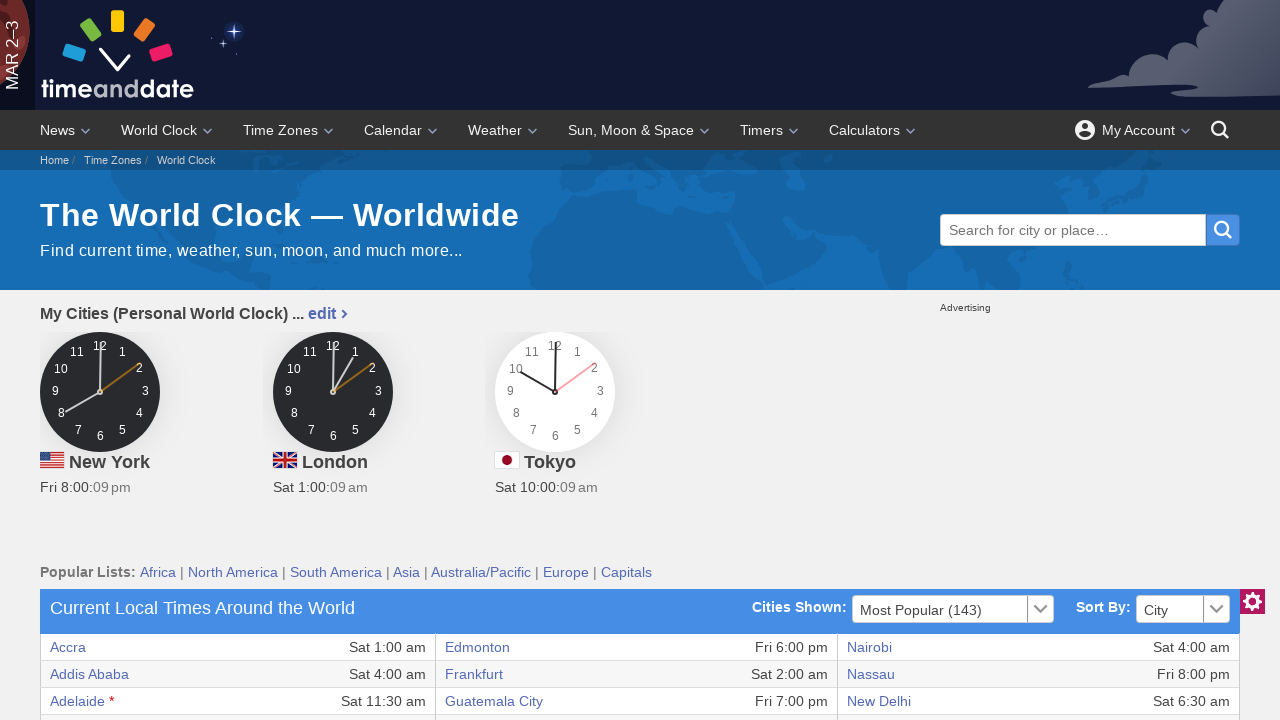

Verified first data row contains cells with data
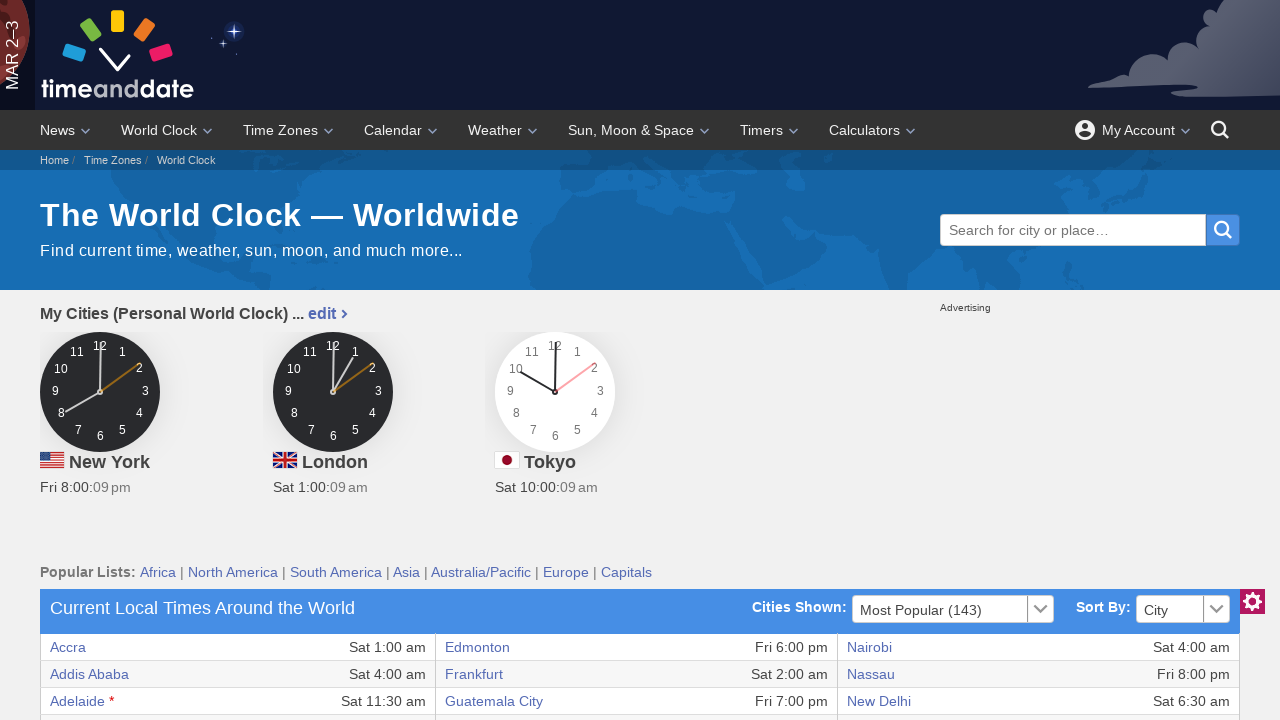

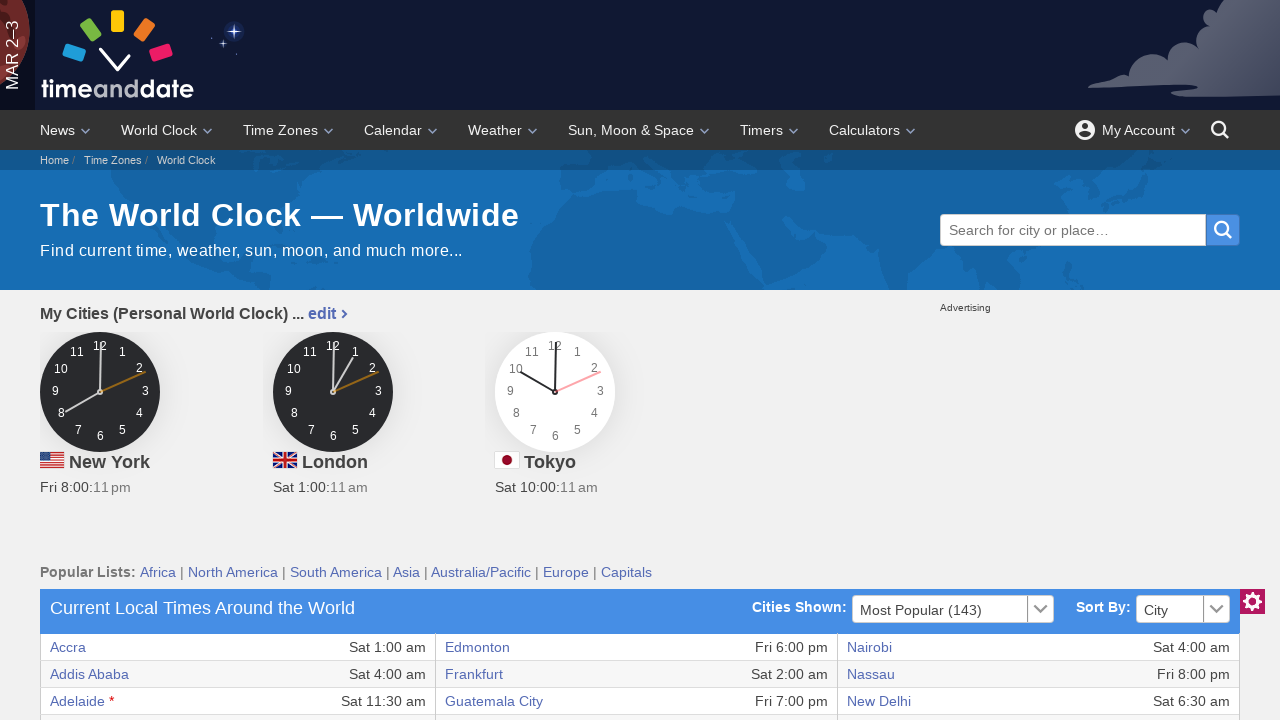